Tests drag and drop functionality on the jQuery UI demo page by dragging an element and dropping it onto a target droppable area within an iframe.

Starting URL: https://jqueryui.com/droppable/

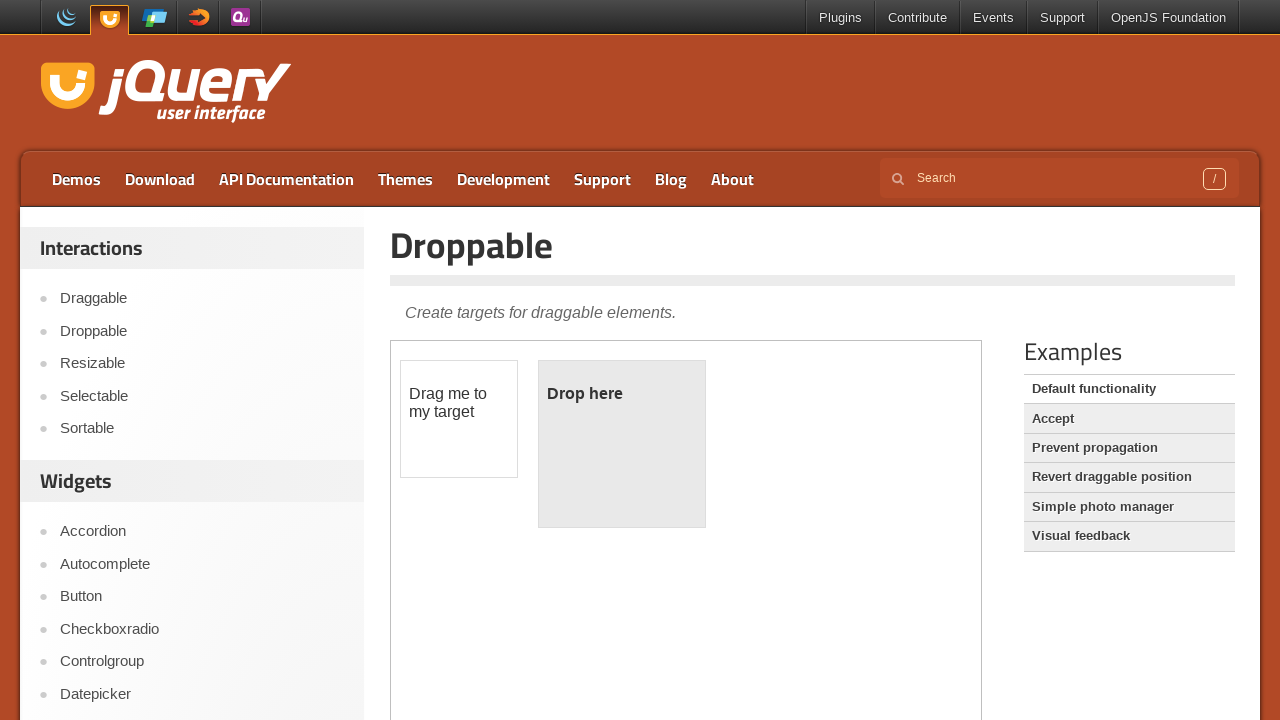

Located the iframe containing the drag and drop demo
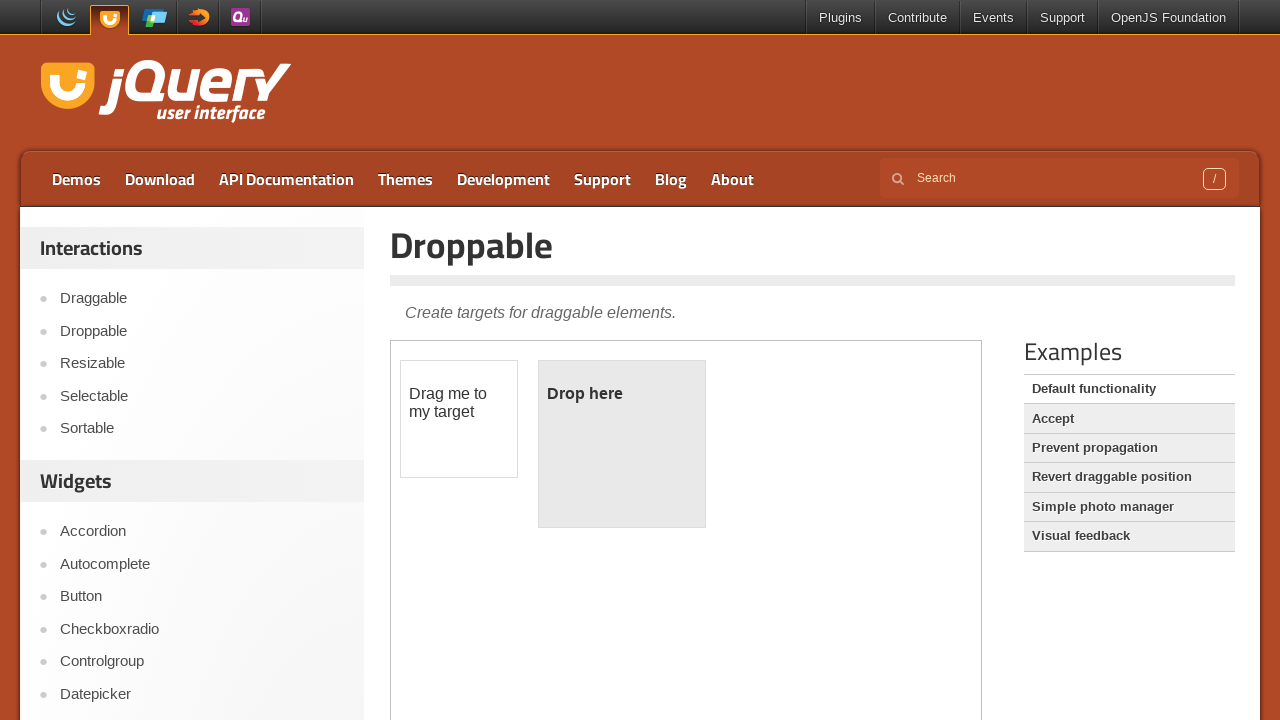

Located the draggable element with id 'draggable'
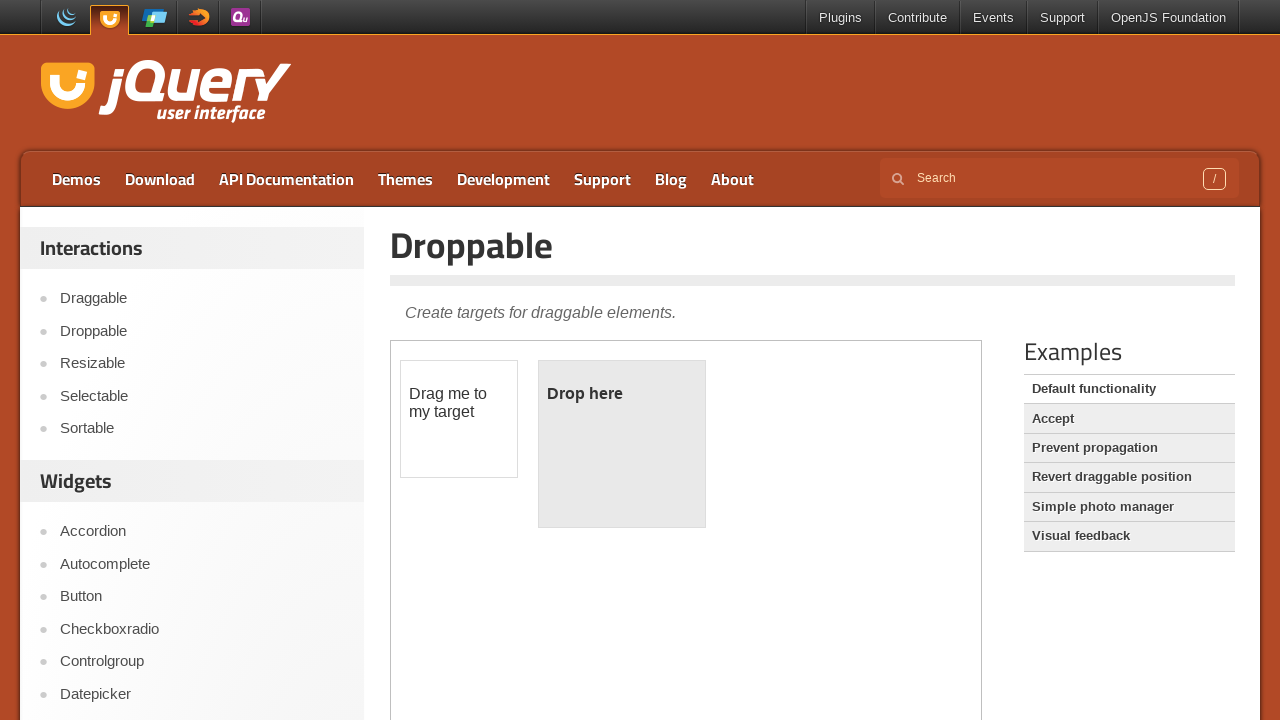

Located the droppable target element with id 'droppable'
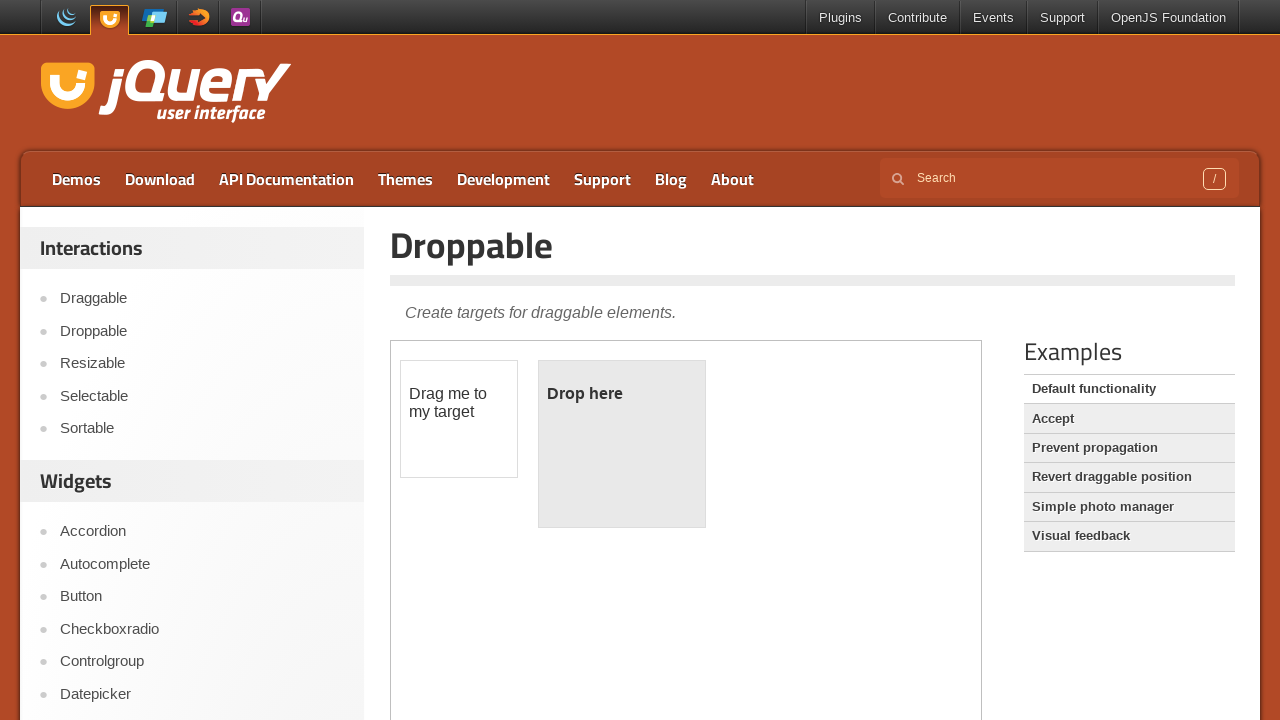

Dragged the draggable element and dropped it onto the droppable target at (622, 444)
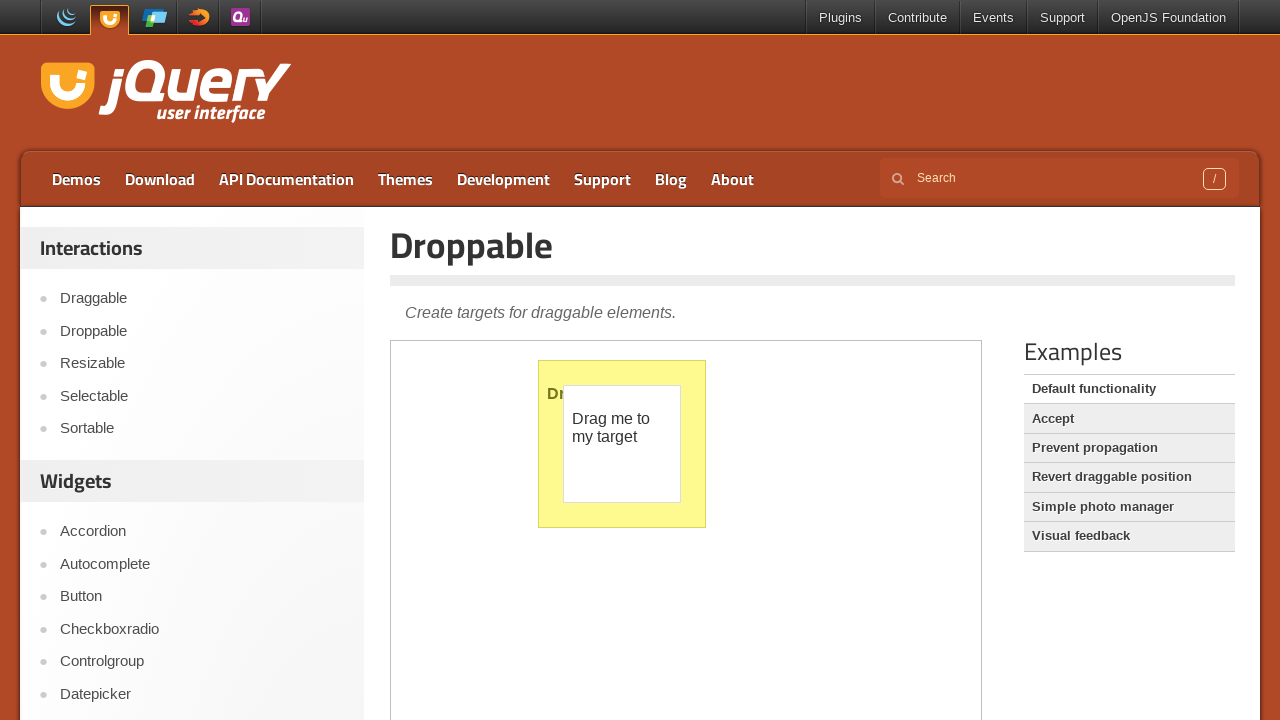

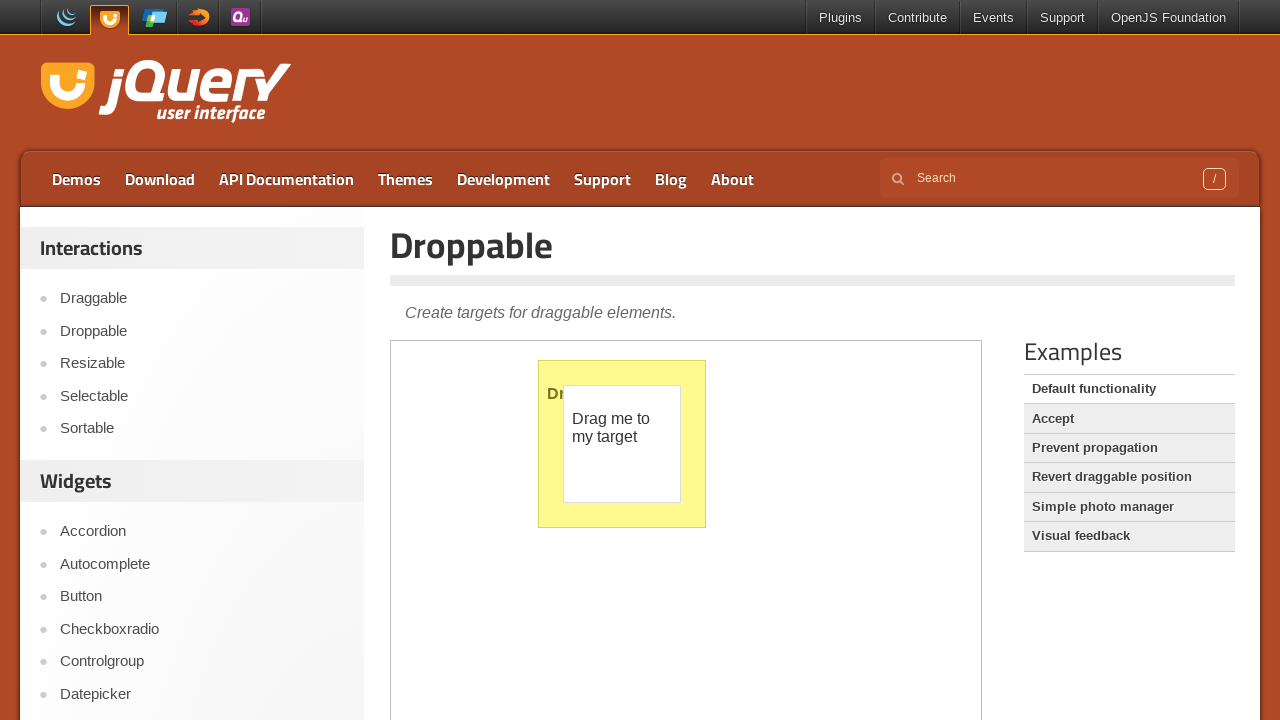